Tests a registration form by filling in first name, last name, and email fields, then submitting the form and verifying a success message is displayed.

Starting URL: http://suninjuly.github.io/registration1.html

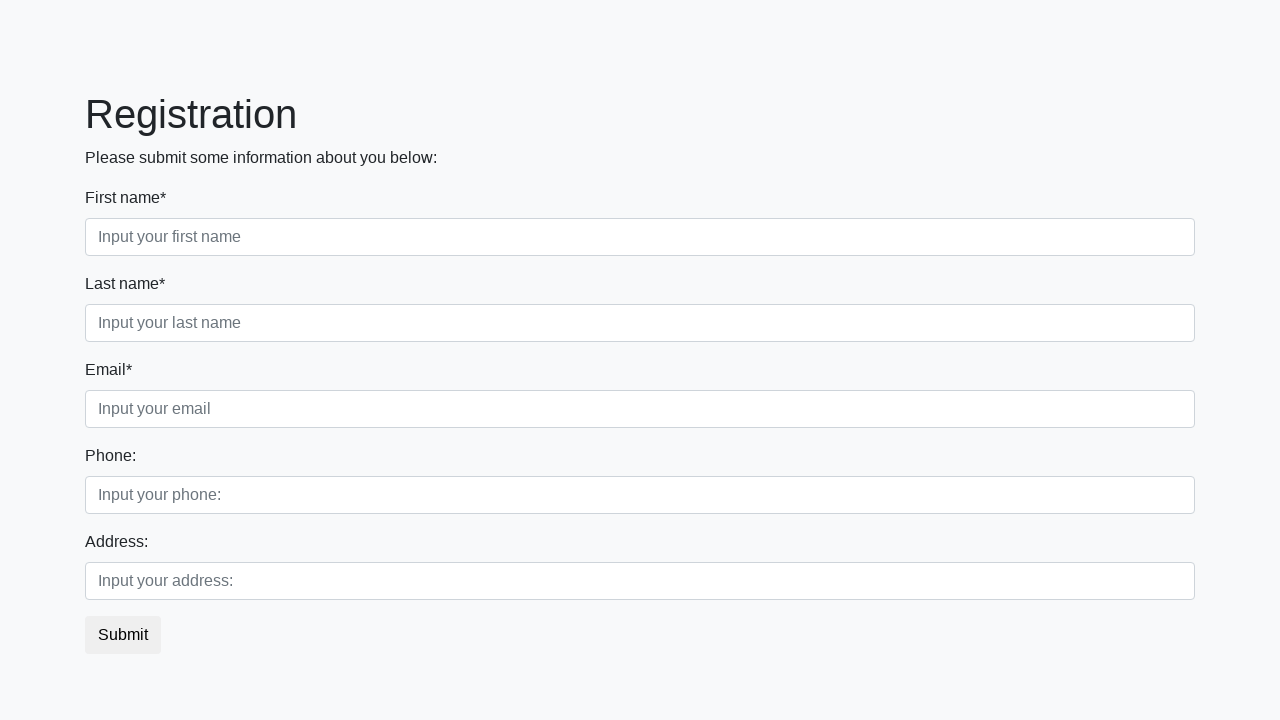

Filled first name field with 'Michael' on input.first[required]
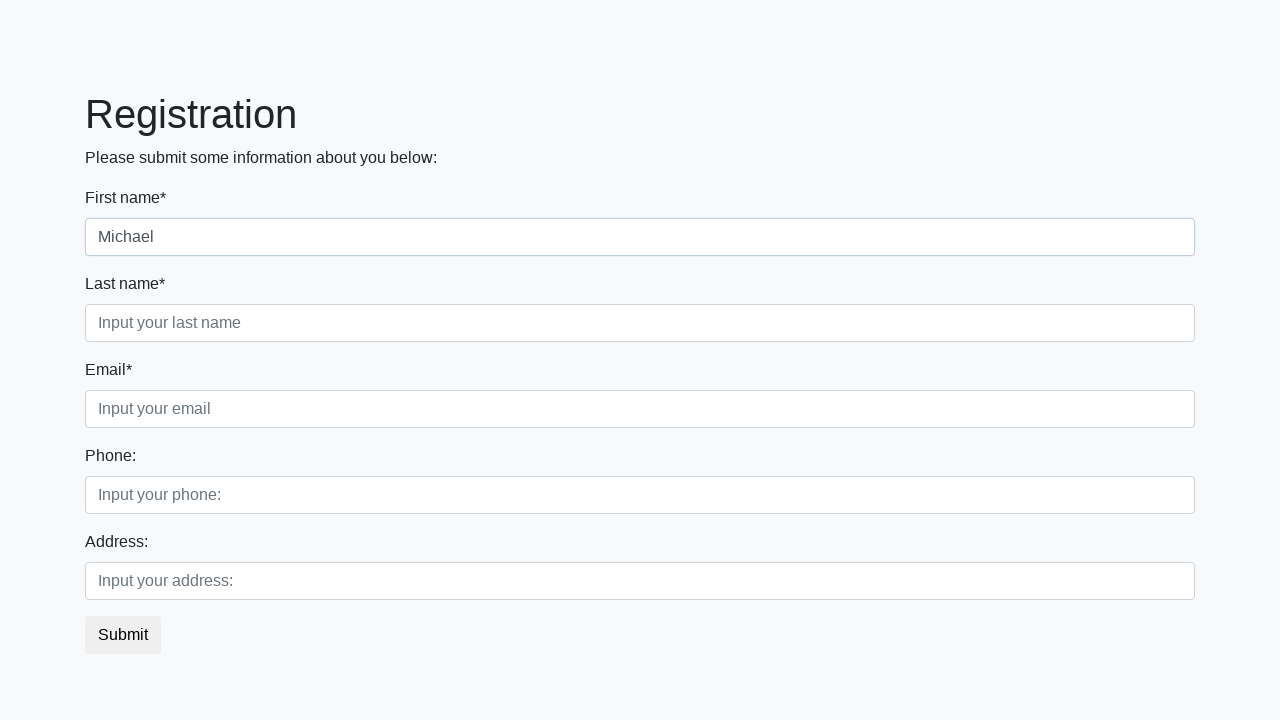

Filled last name field with 'Johnson' on input.second[required]
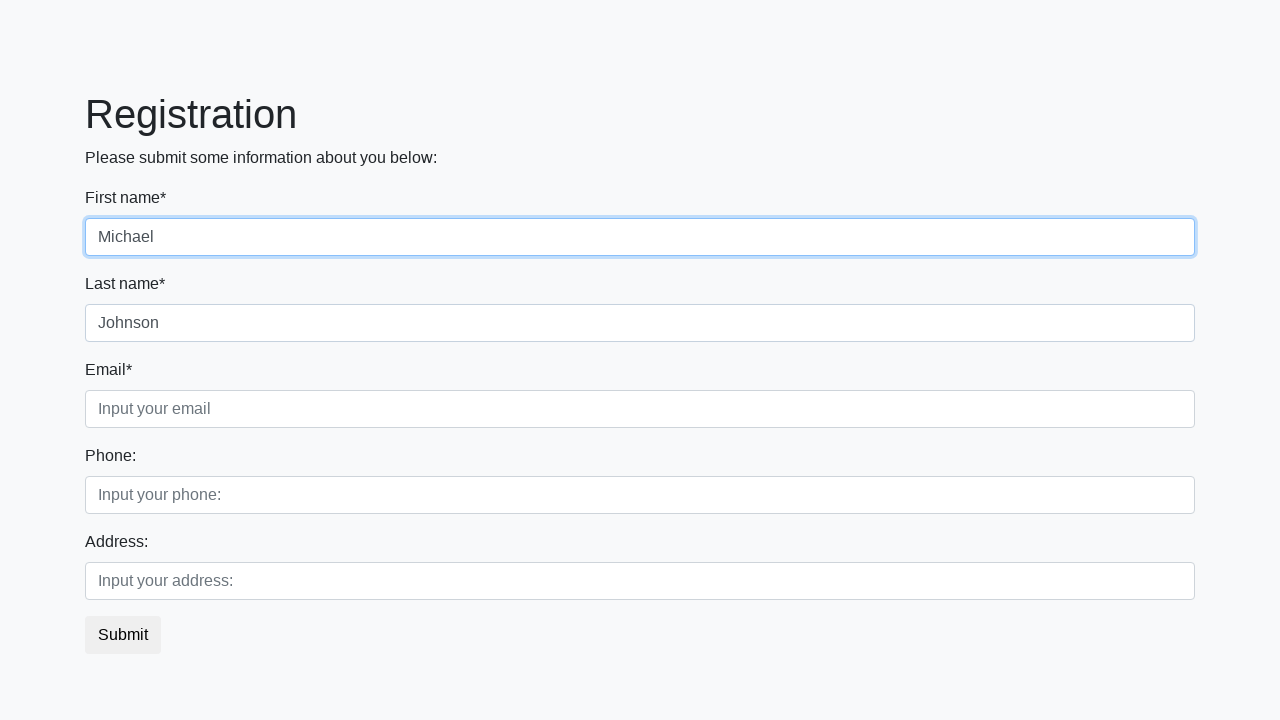

Filled email field with 'michael.johnson@example.com' on input.third[required]
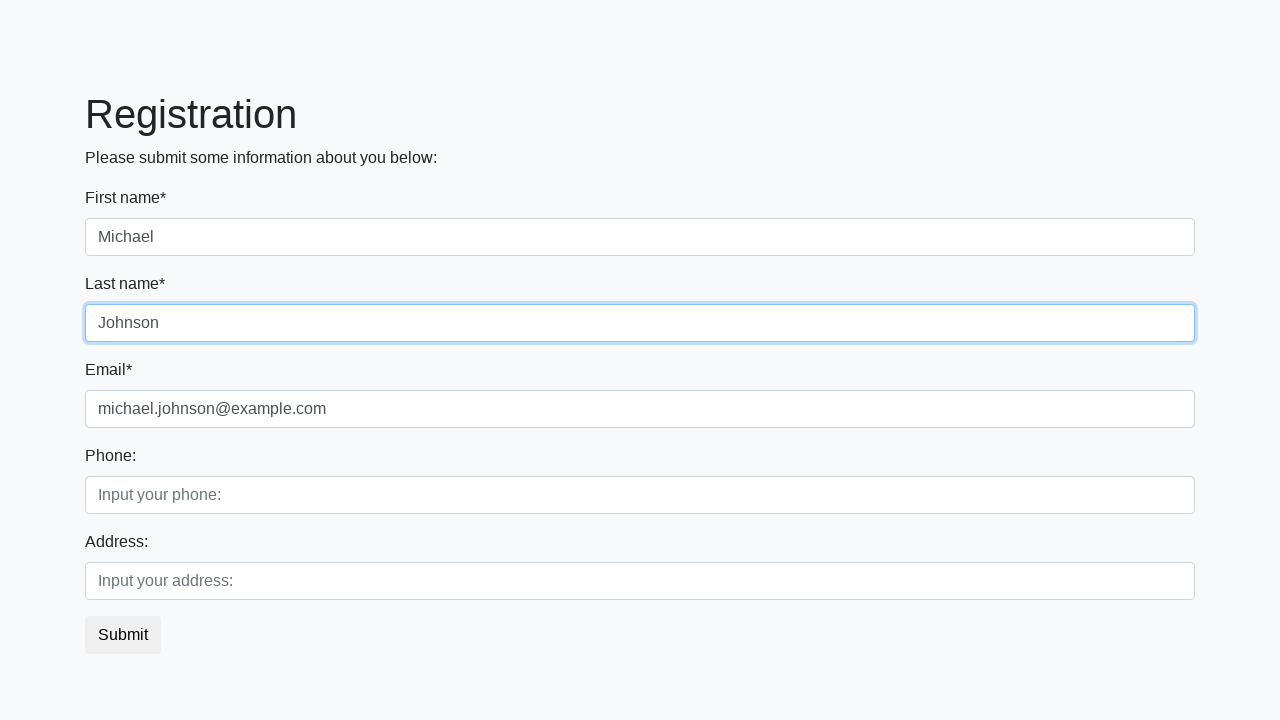

Clicked submit button to register at (123, 635) on button.btn
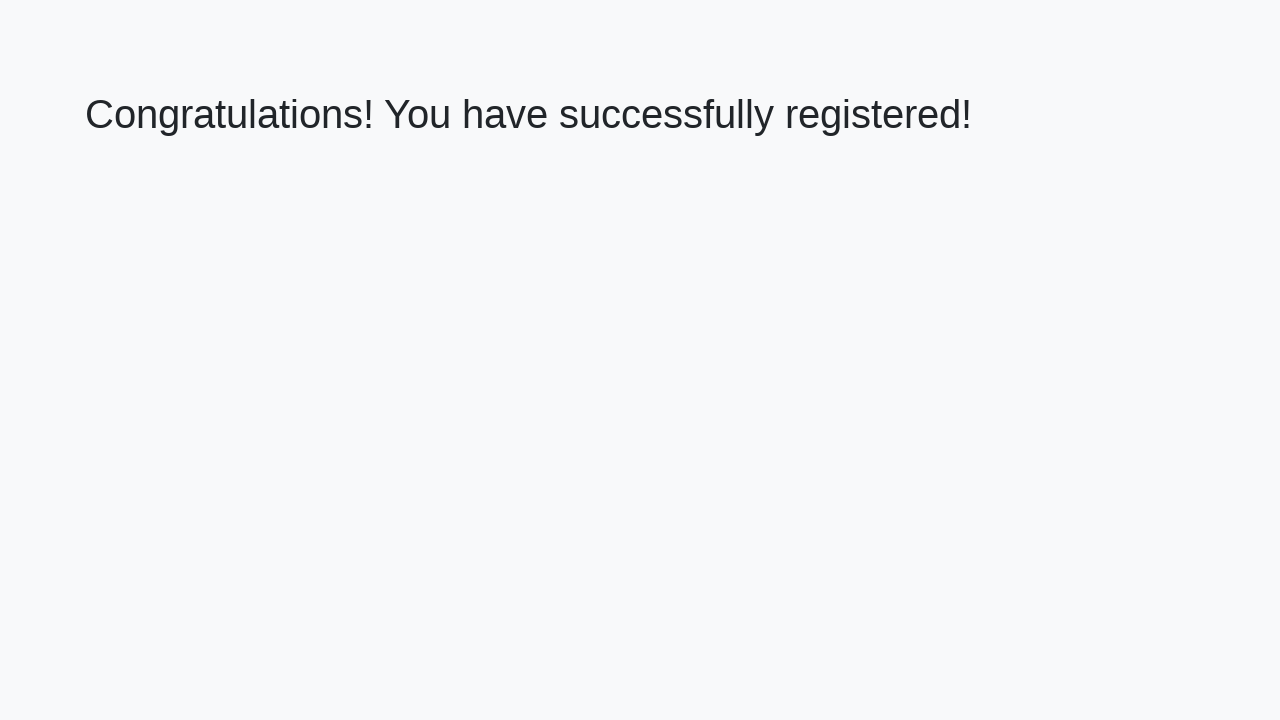

Success message displayed - registration form submitted successfully
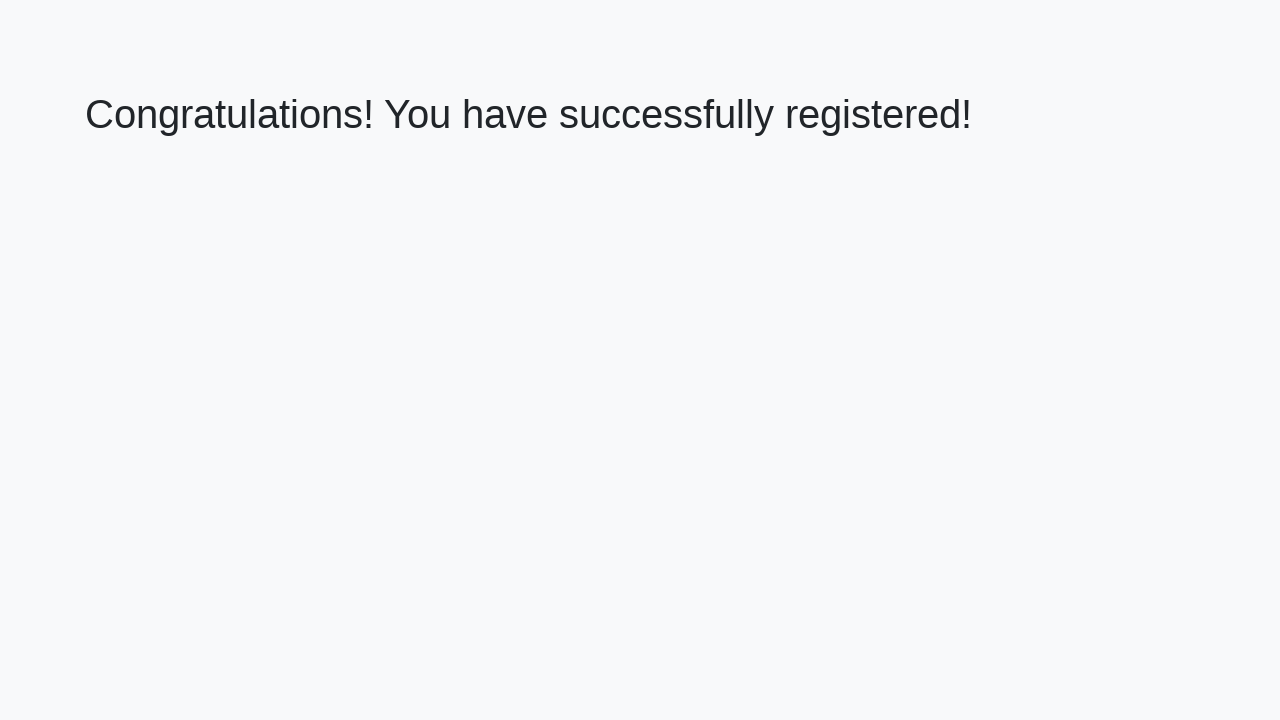

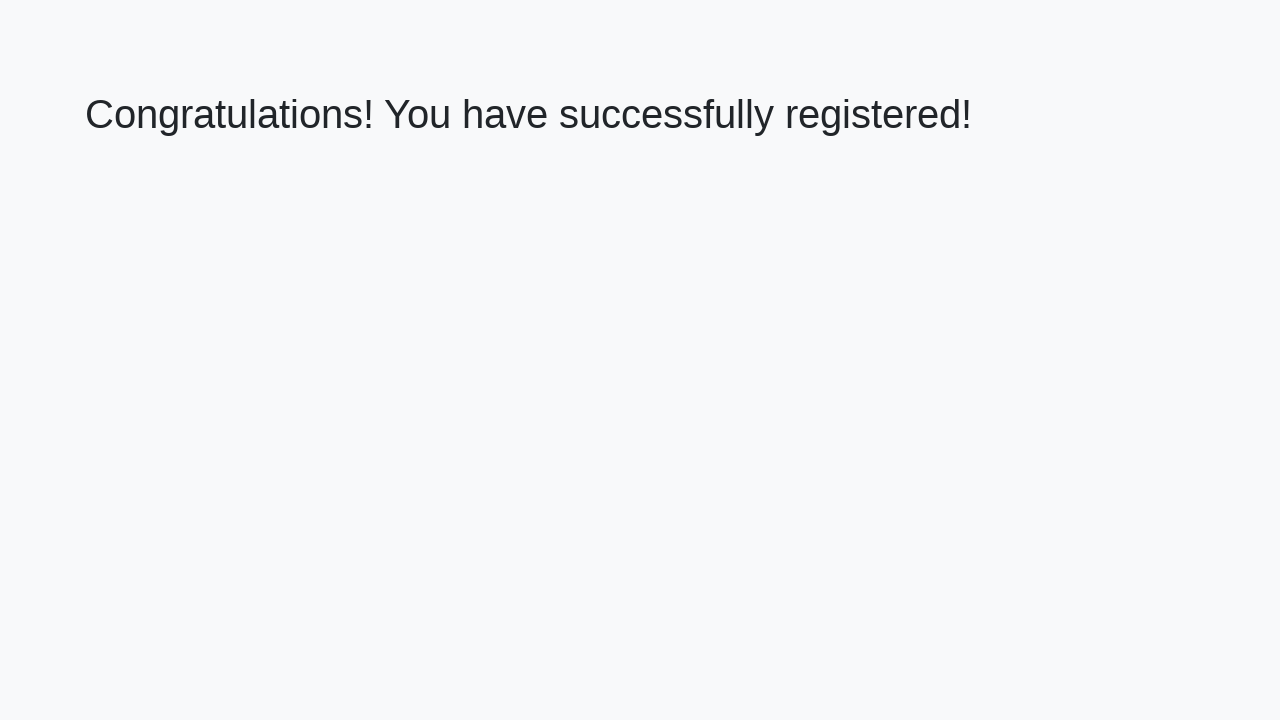